Tests the visibility of a Gallery link element that randomly appears and disappears on page refresh, verifying dynamic element behavior

Starting URL: https://the-internet.herokuapp.com/disappearing_elements

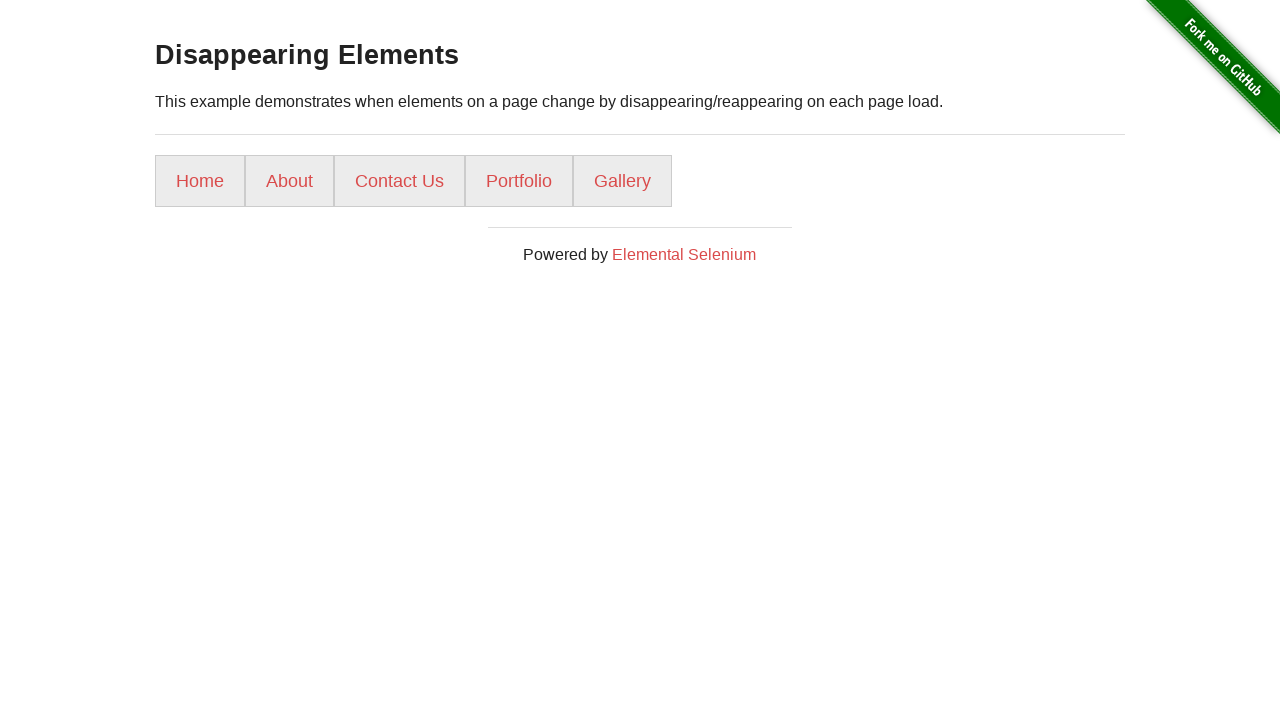

Gallery link is visible on initial page load
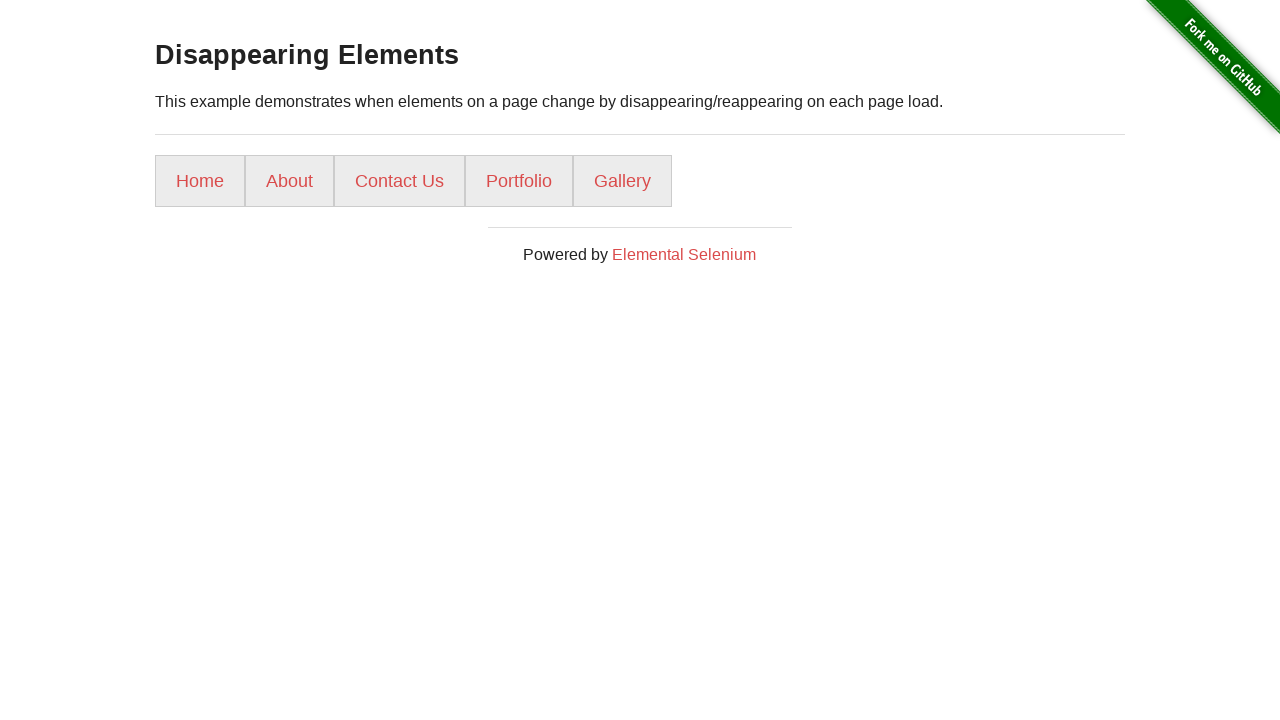

Refreshed page to check if Gallery link reappears or disappears
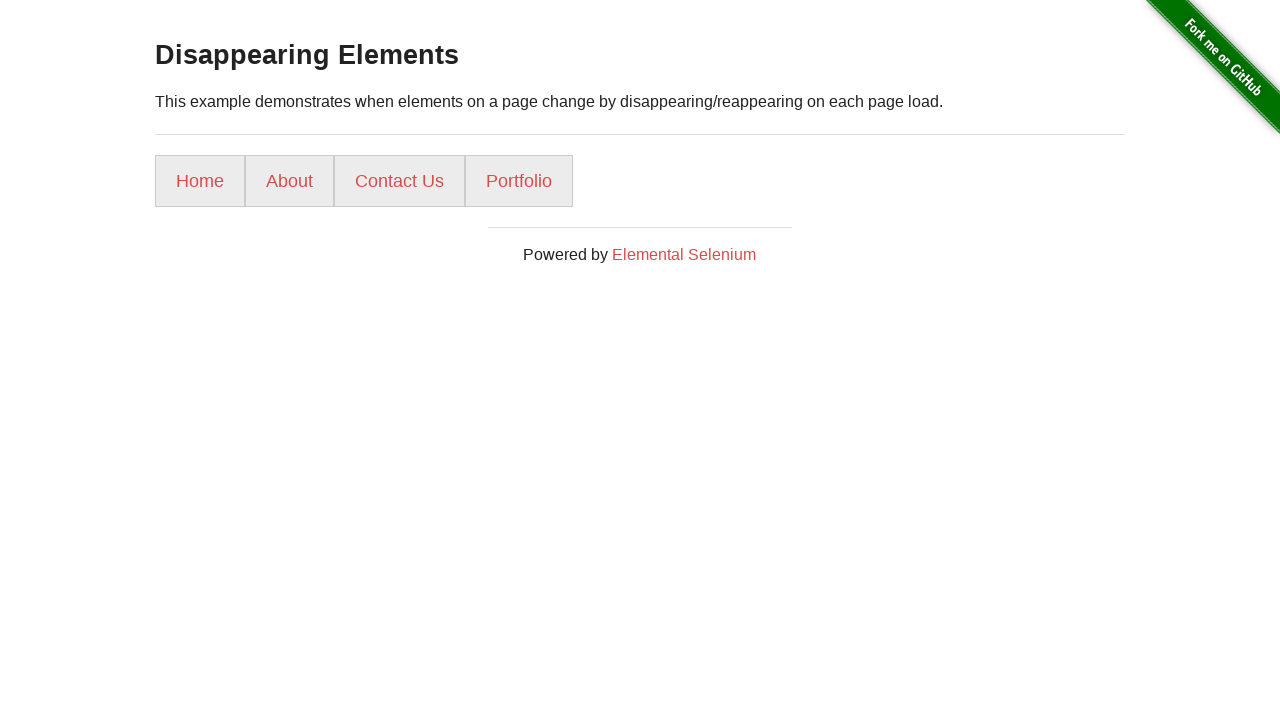

Gallery link disappeared after page refresh
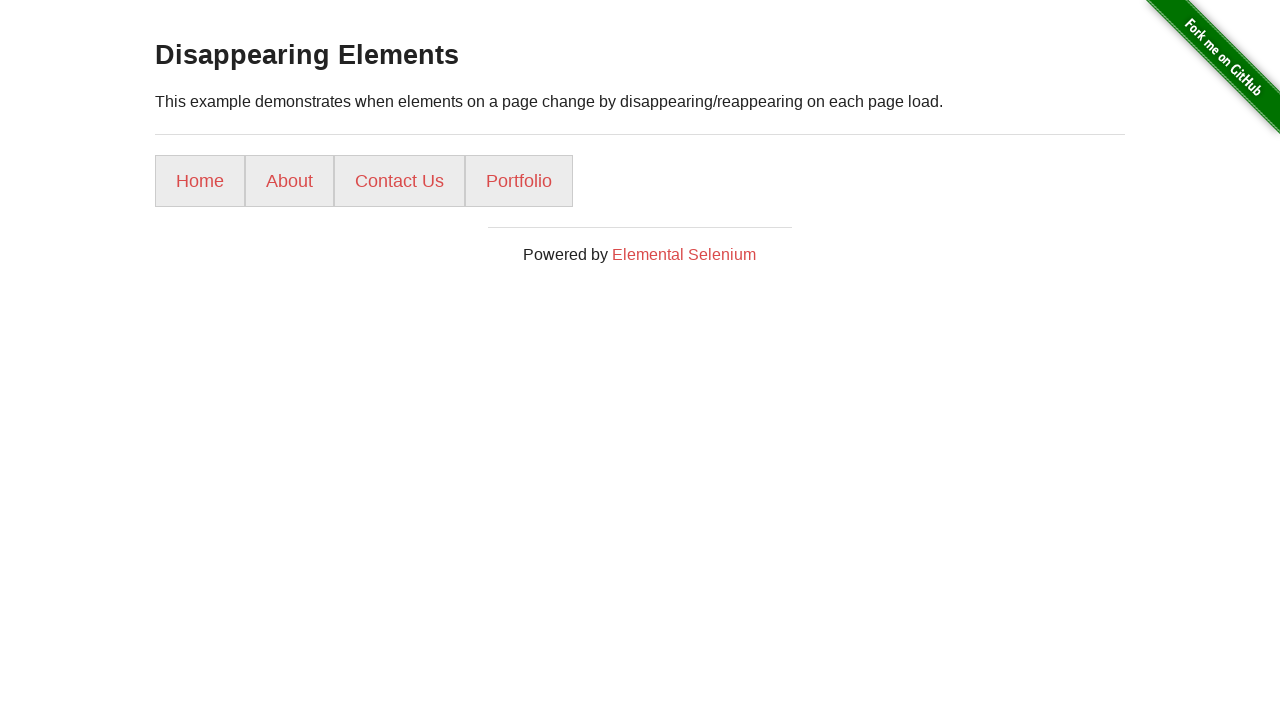

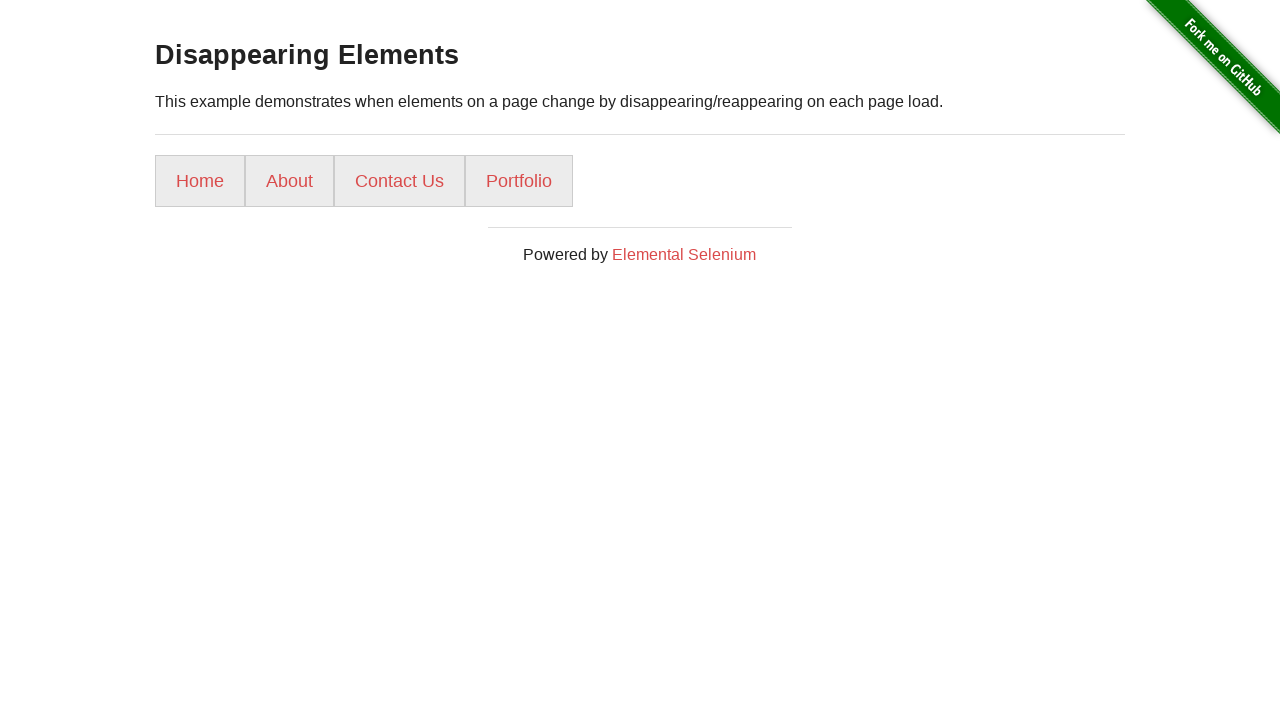